Tests adding a single product to an empty cart and verifies the cart icon shows 1 item

Starting URL: https://atid.store/product/anchor-bracelet/

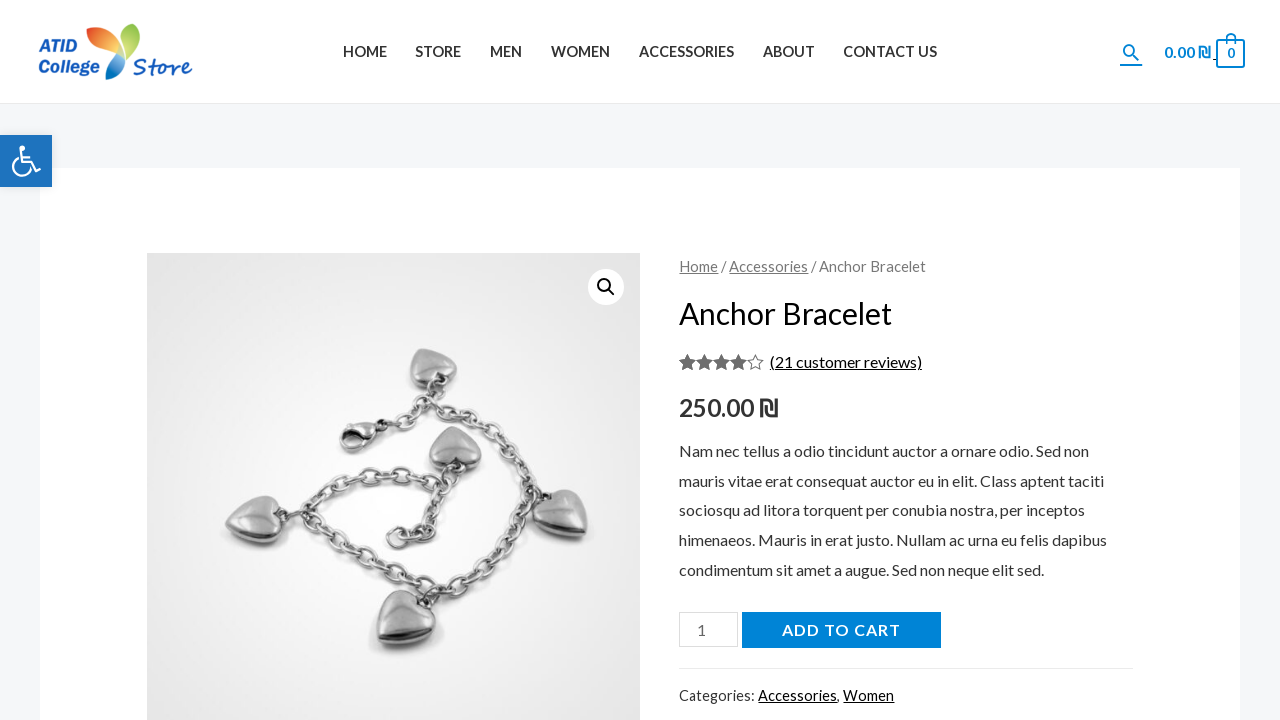

Clicked add to cart button for Anchor Bracelet at (841, 630) on [name='add-to-cart']
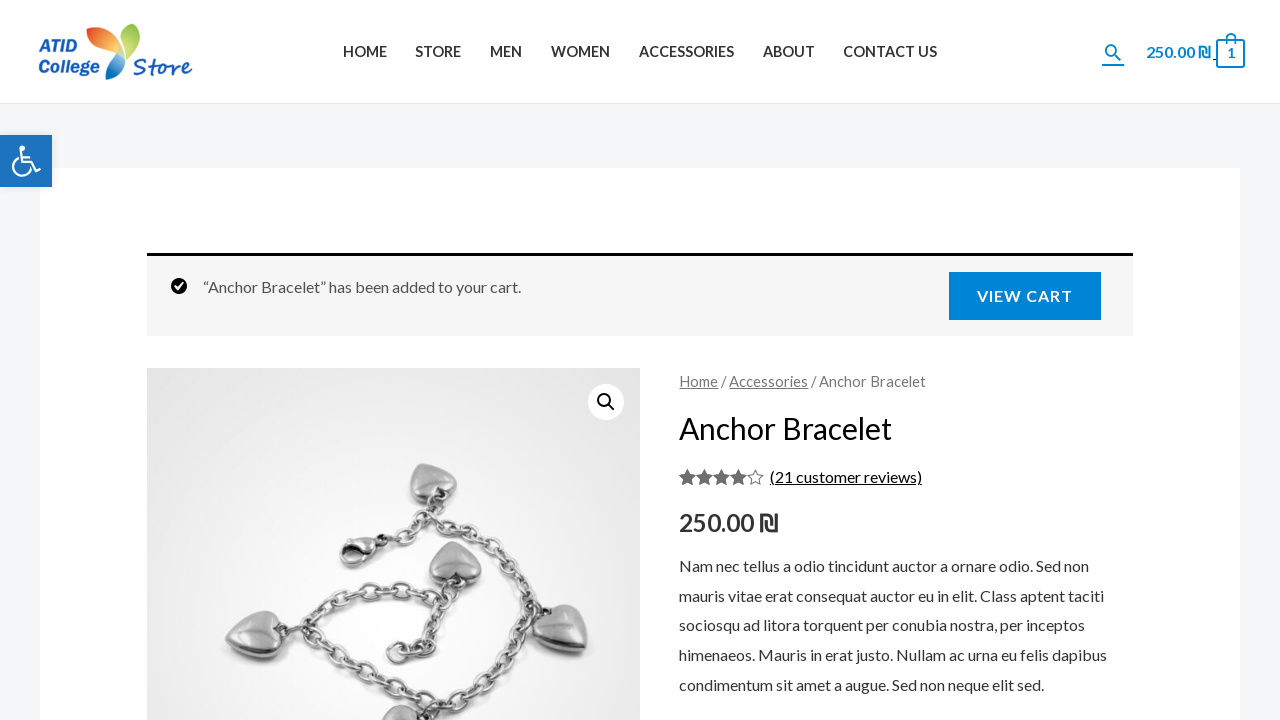

Cart icon updated and shows item count
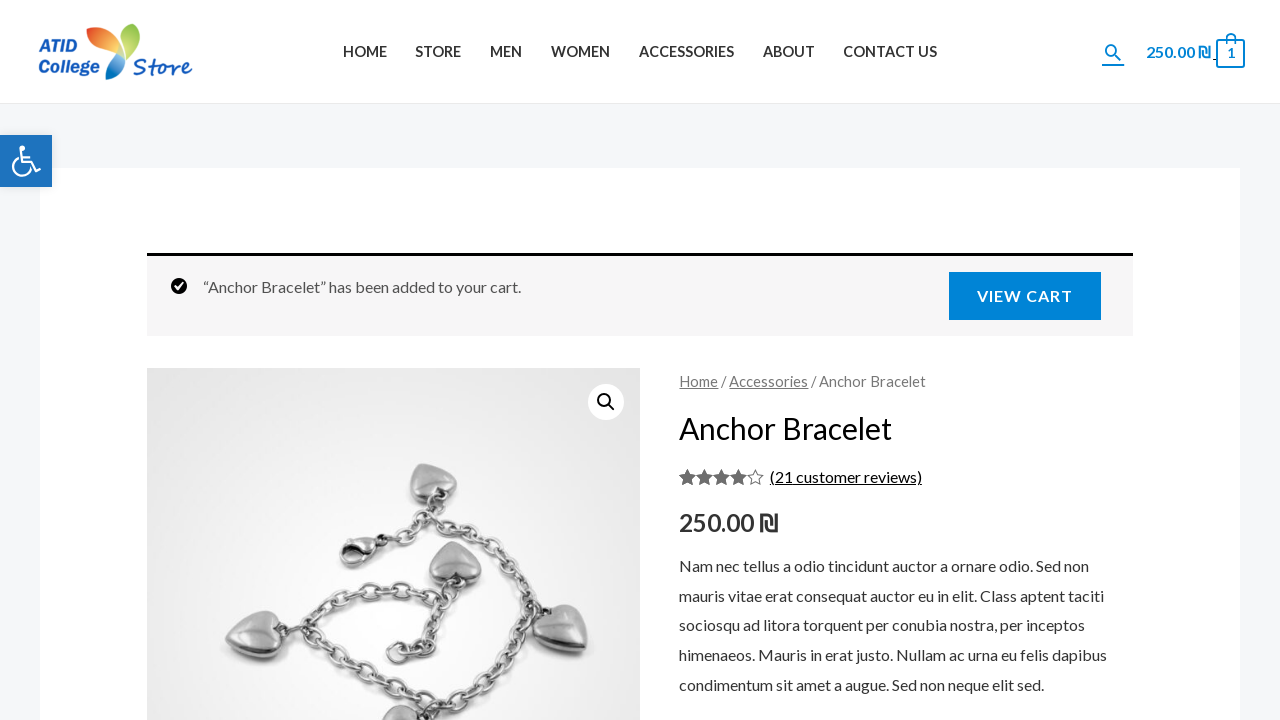

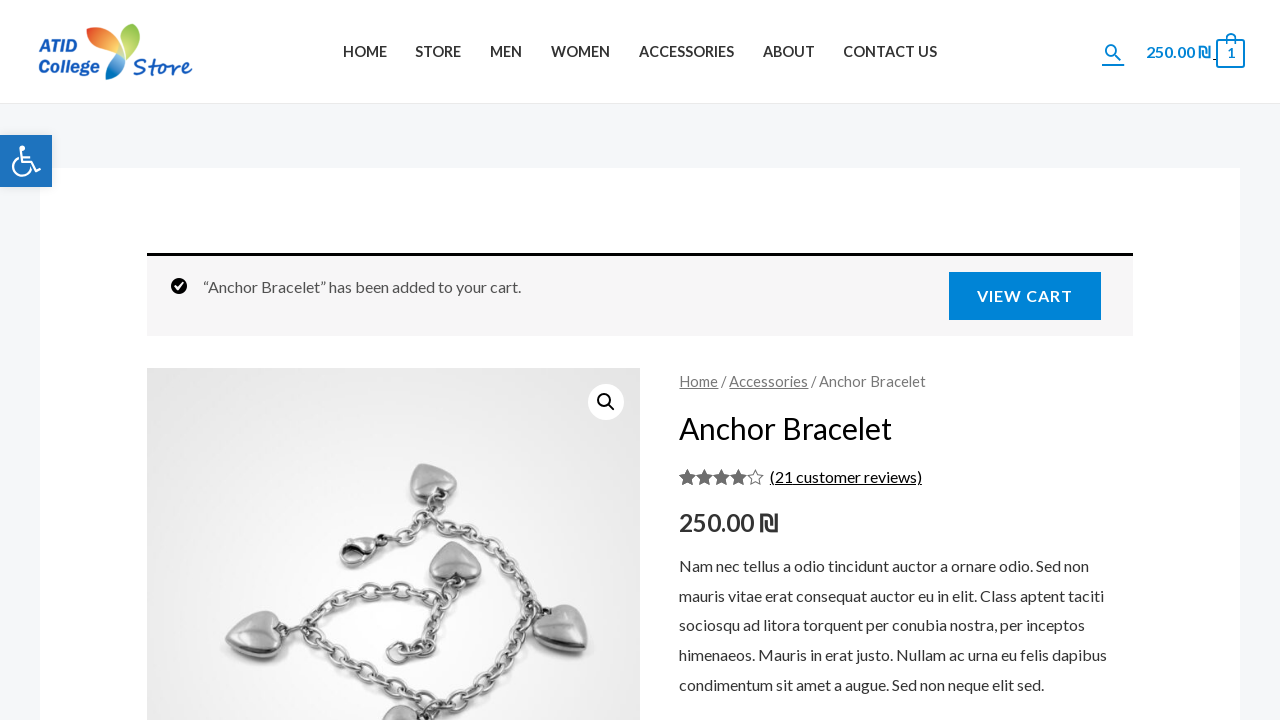